Tests that the Clear completed button is hidden when no items are completed

Starting URL: https://demo.playwright.dev/todomvc

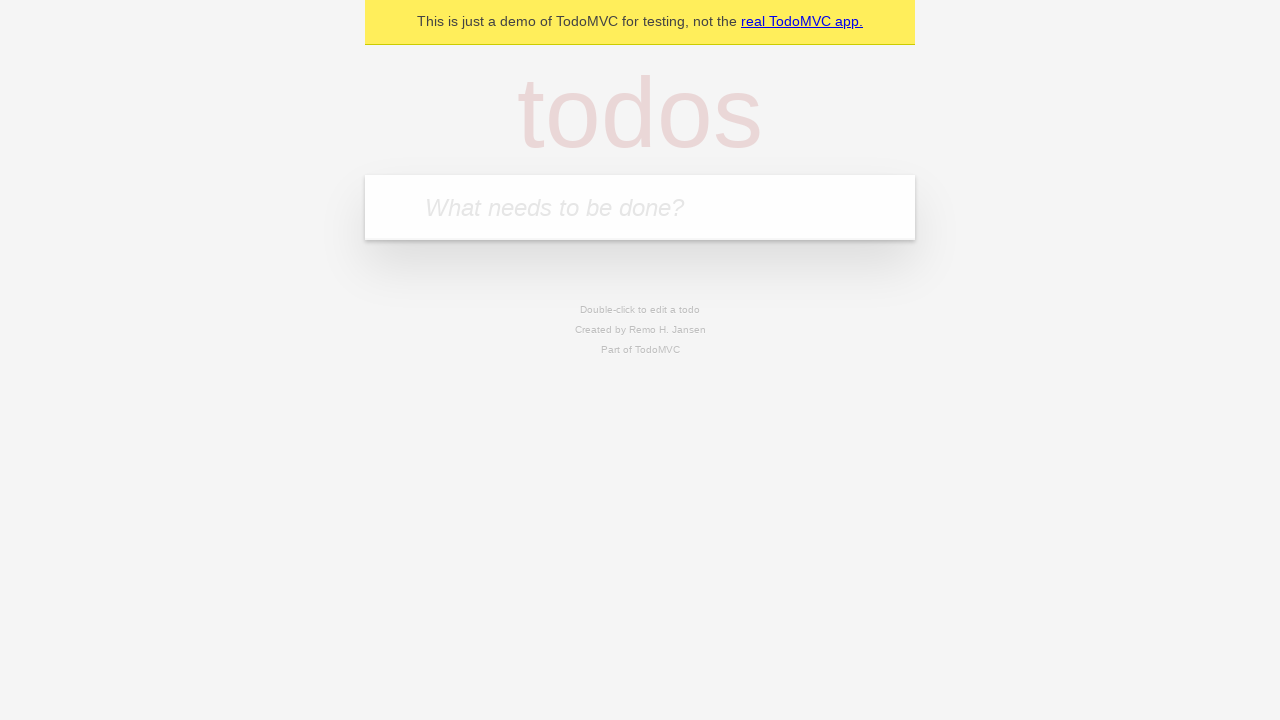

Filled new todo input with 'buy some cheese' on .new-todo
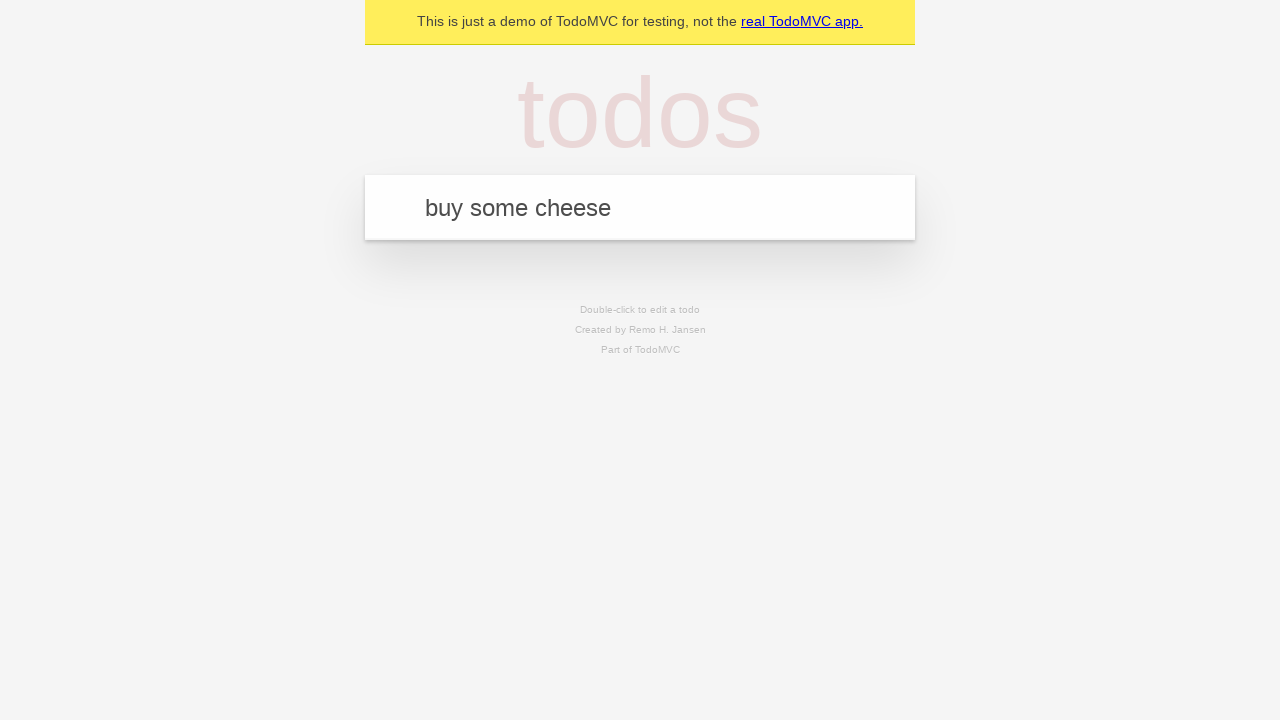

Pressed Enter to add first todo item on .new-todo
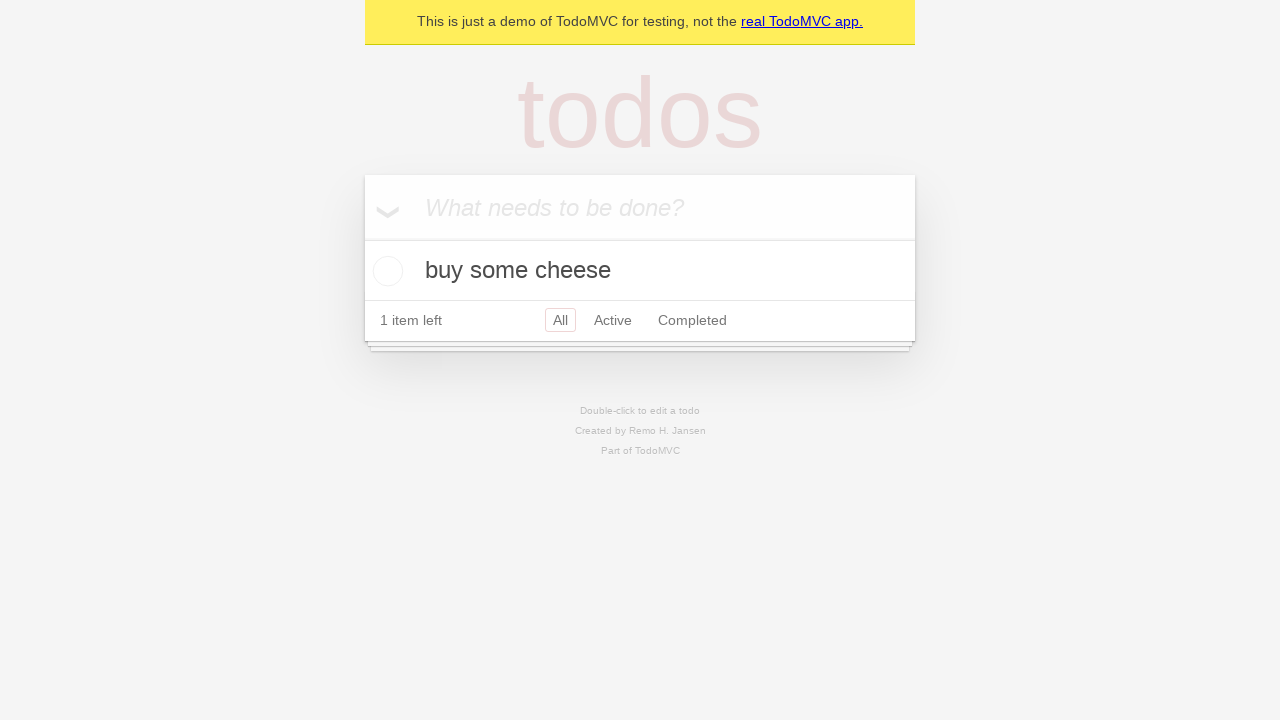

Filled new todo input with 'feed the cat' on .new-todo
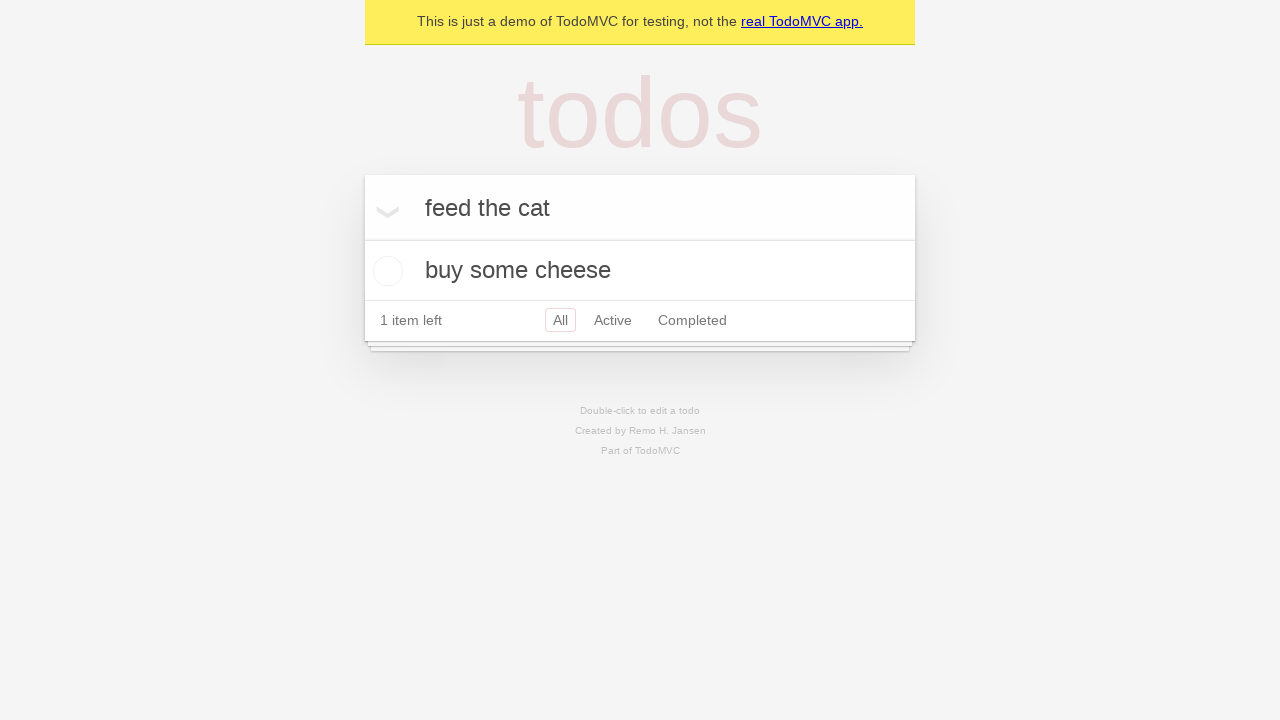

Pressed Enter to add second todo item on .new-todo
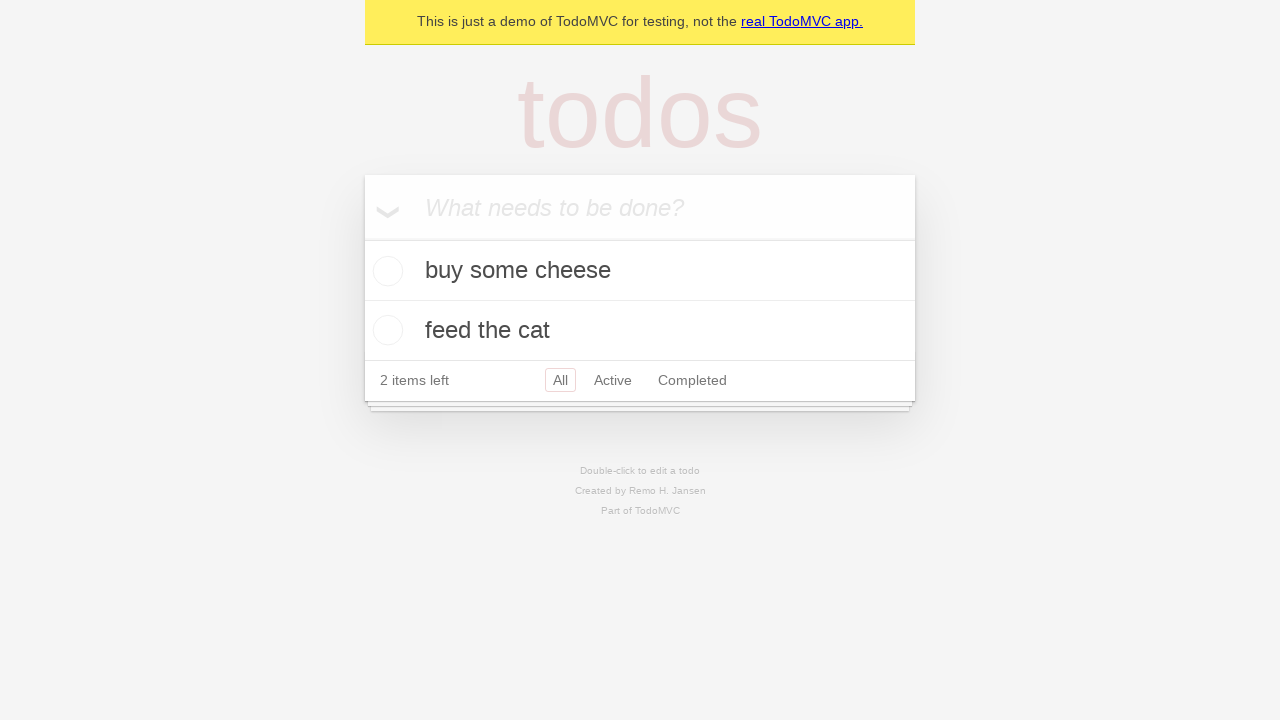

Filled new todo input with 'book a doctors appointment' on .new-todo
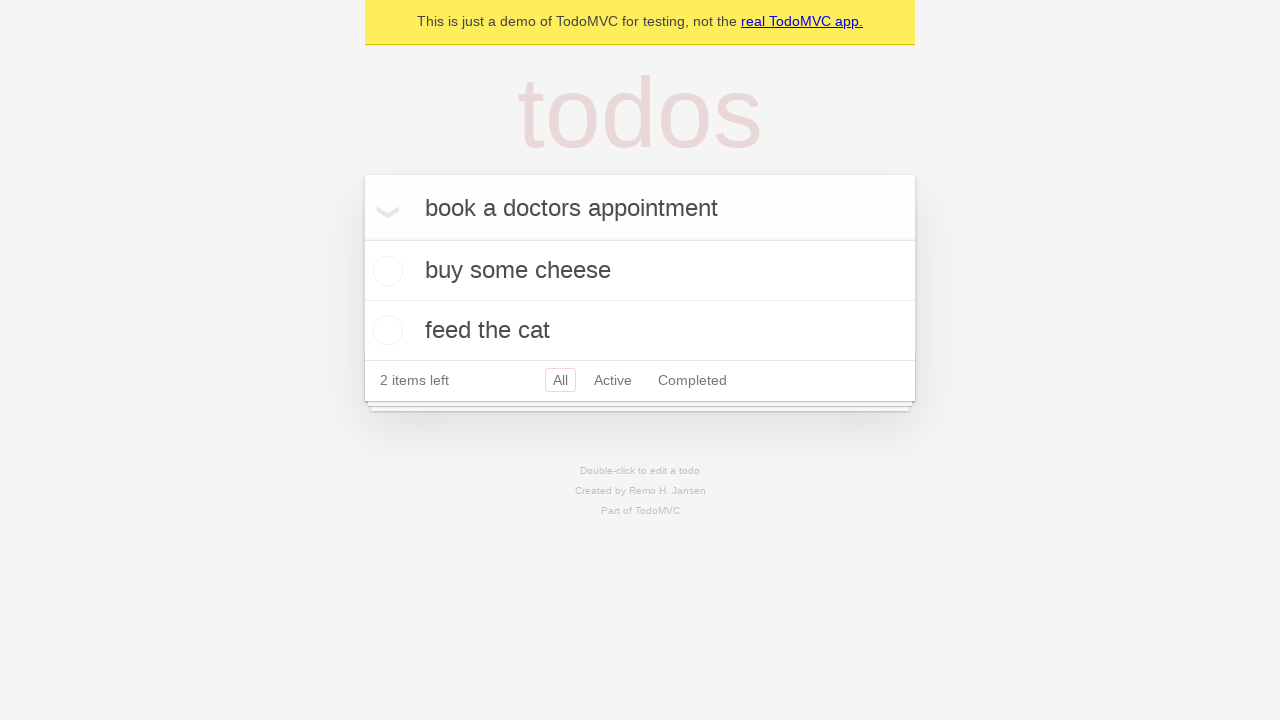

Pressed Enter to add third todo item on .new-todo
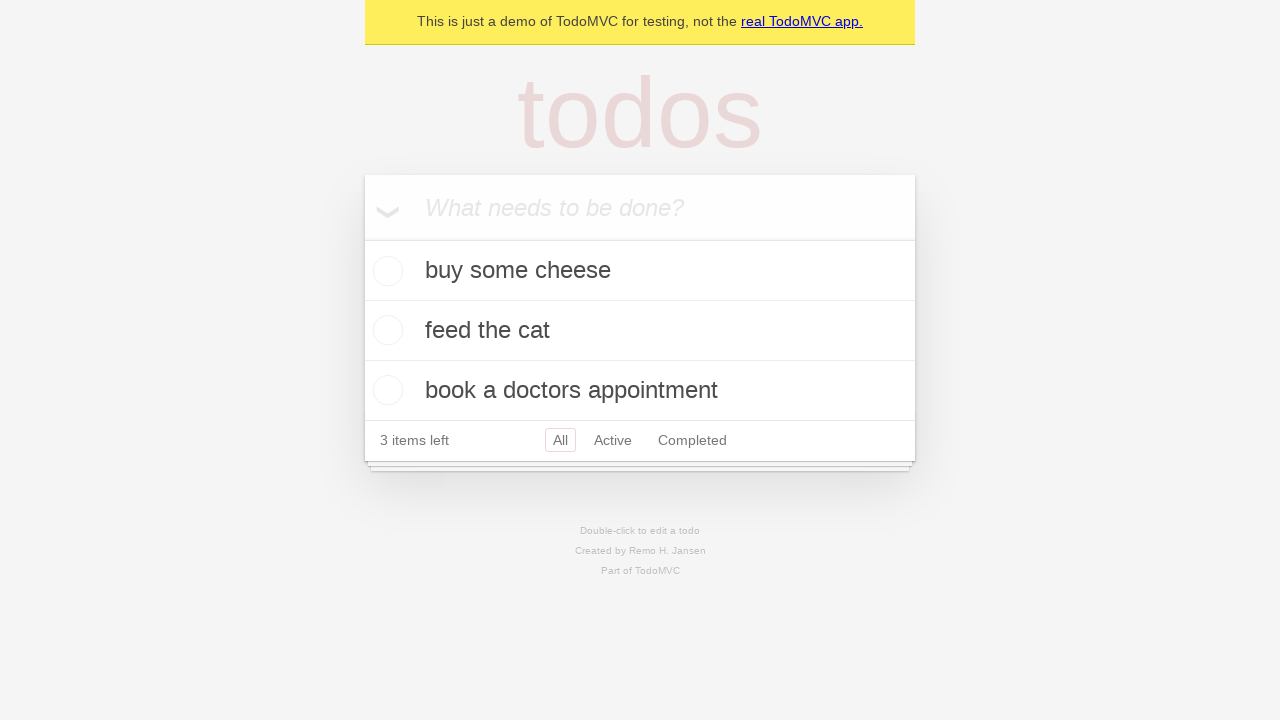

Checked the first todo item to mark it as completed at (385, 271) on .todo-list li .toggle >> nth=0
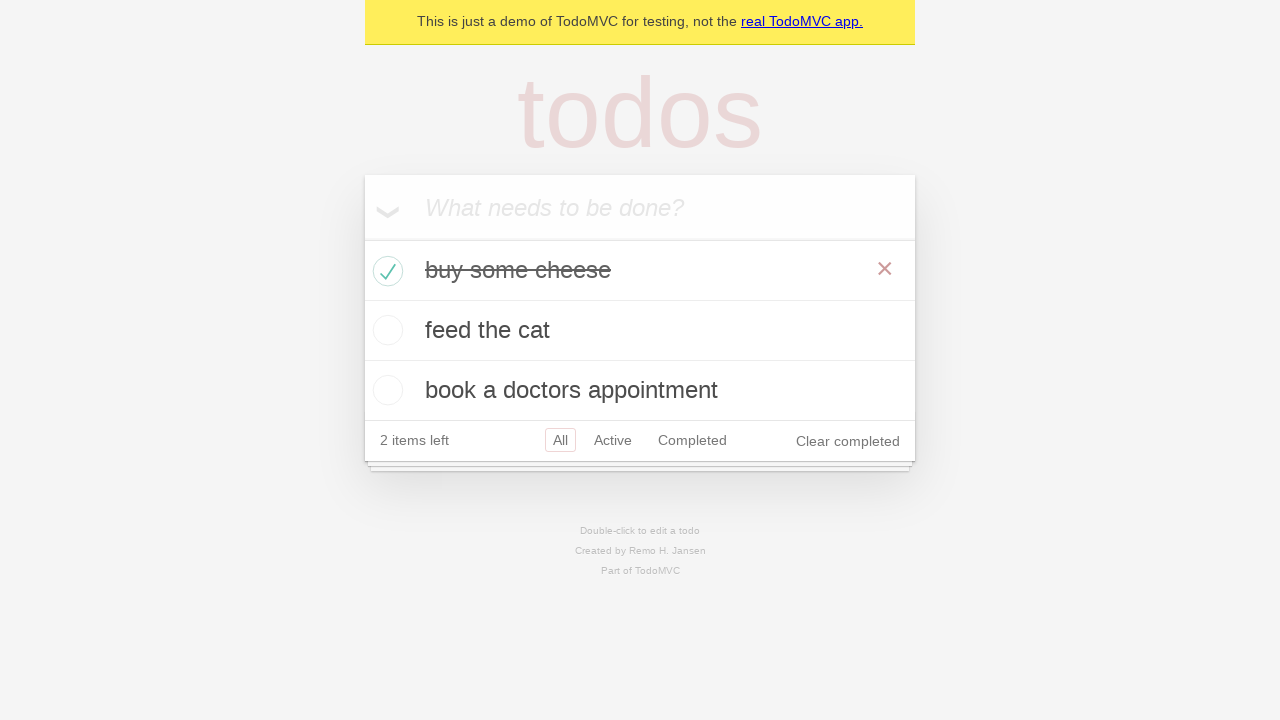

Clicked the Clear completed button to remove completed items at (848, 441) on .clear-completed
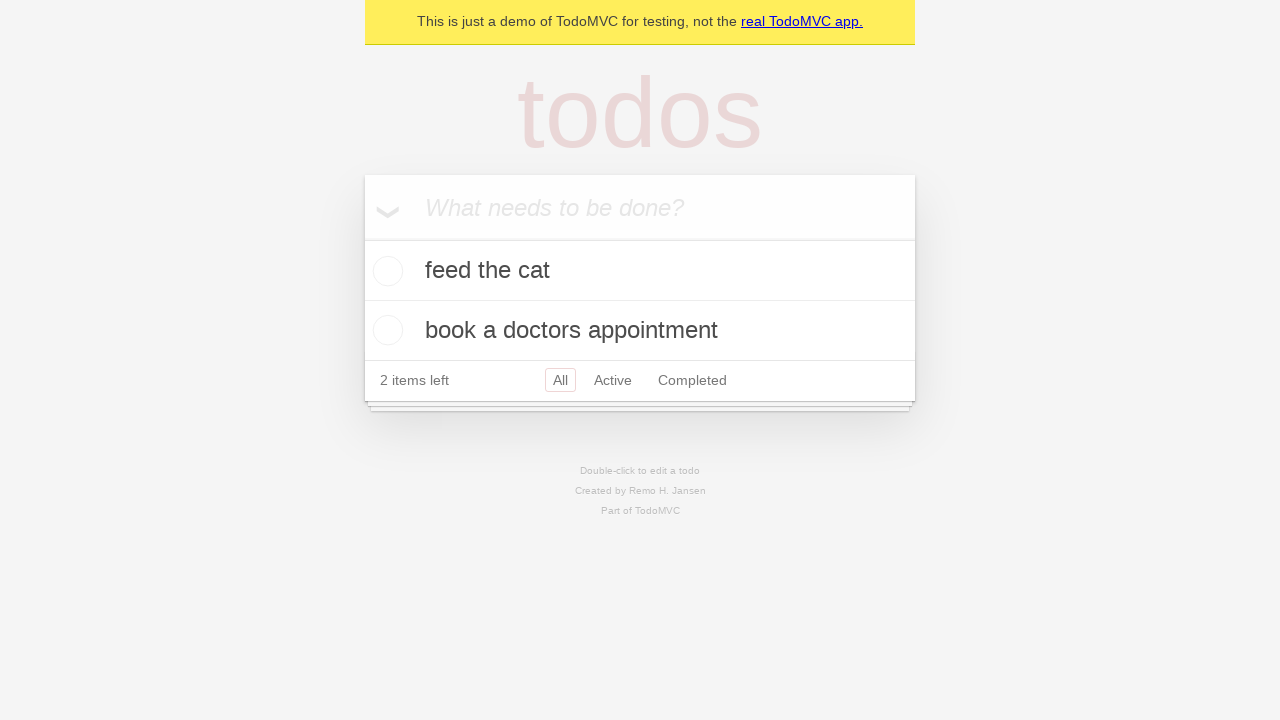

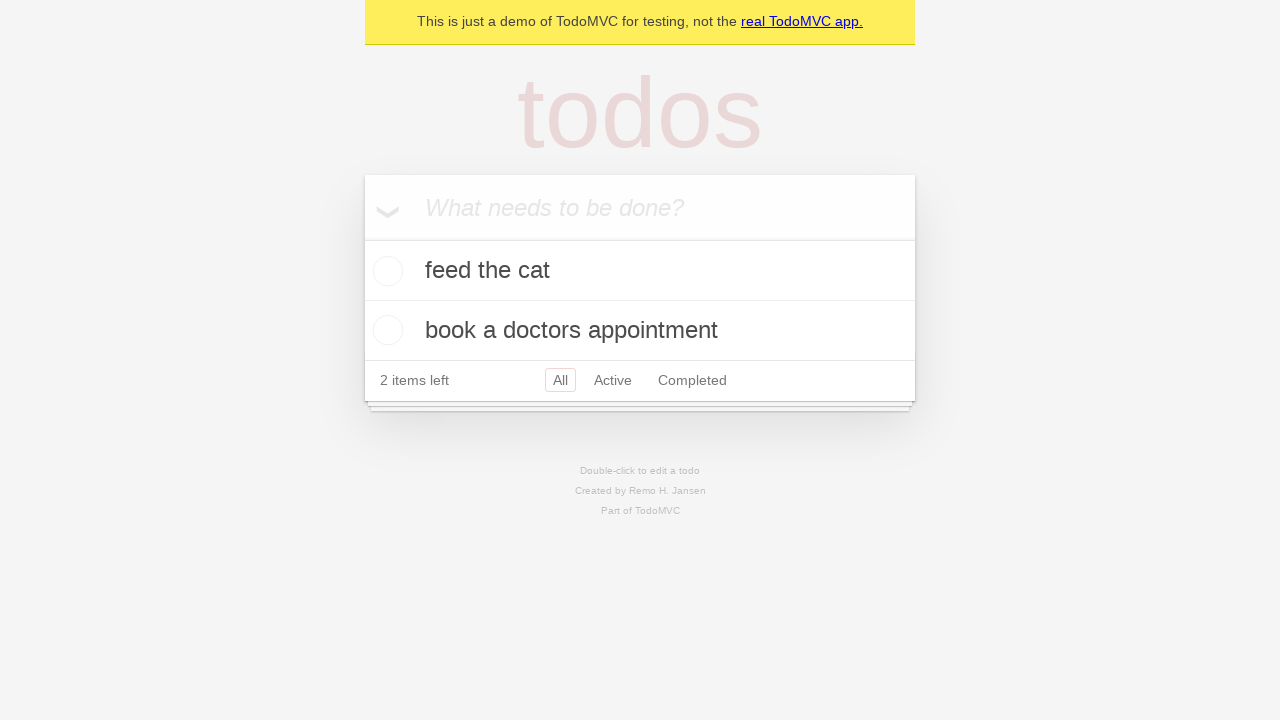